Tests JavaScript alert handling by clicking a button that triggers an alert, then accepting the alert dialog

Starting URL: http://omayo.blogspot.com/

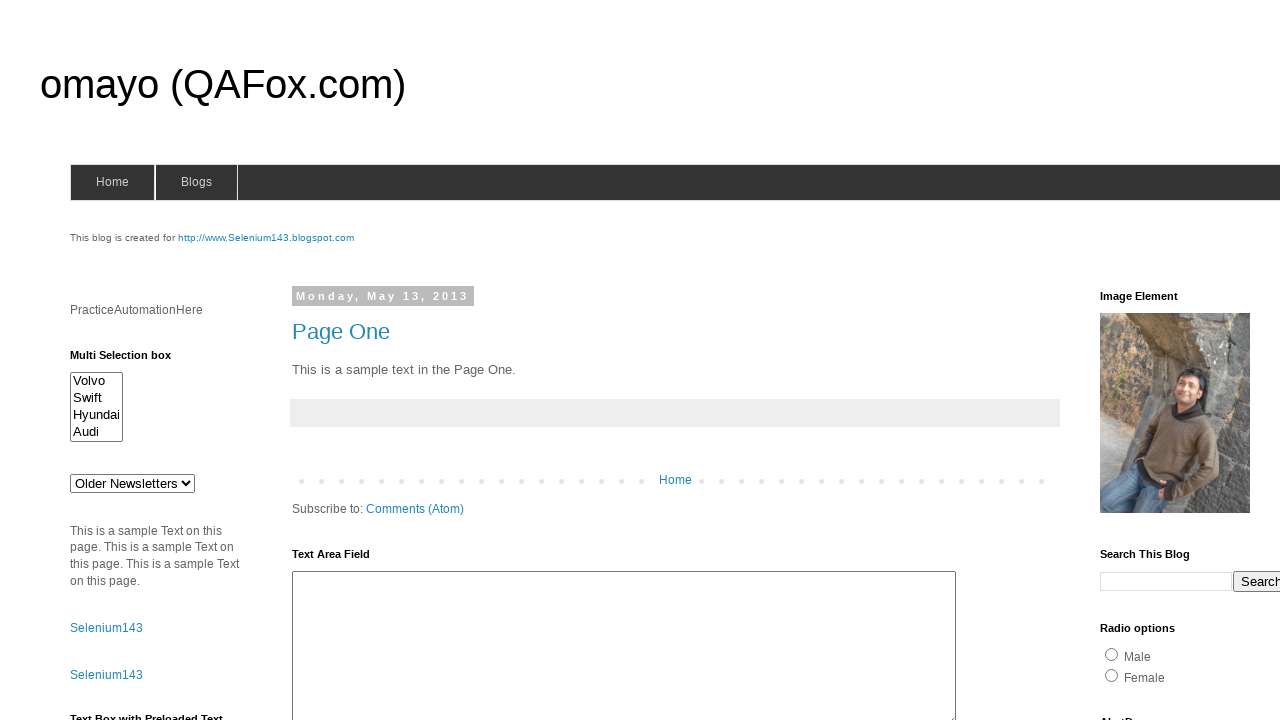

Set up dialog handler to accept alerts
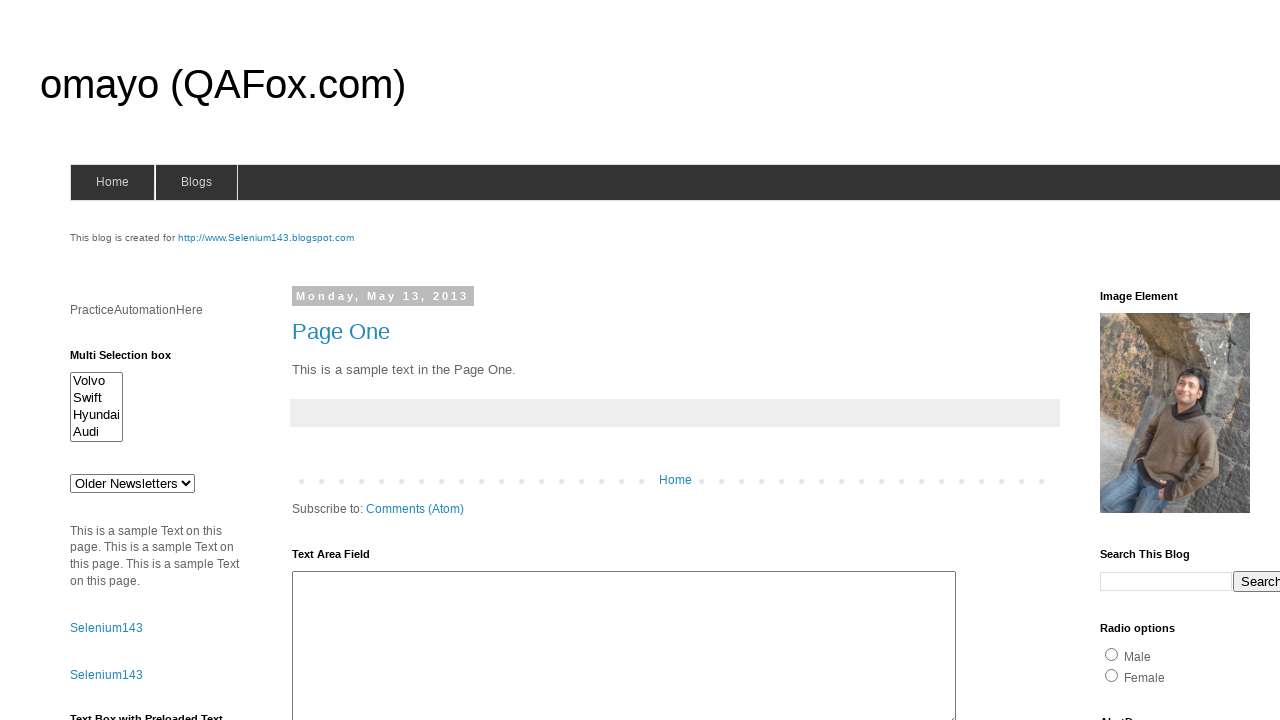

Clicked button to trigger JavaScript alert at (155, 360) on input#alert2
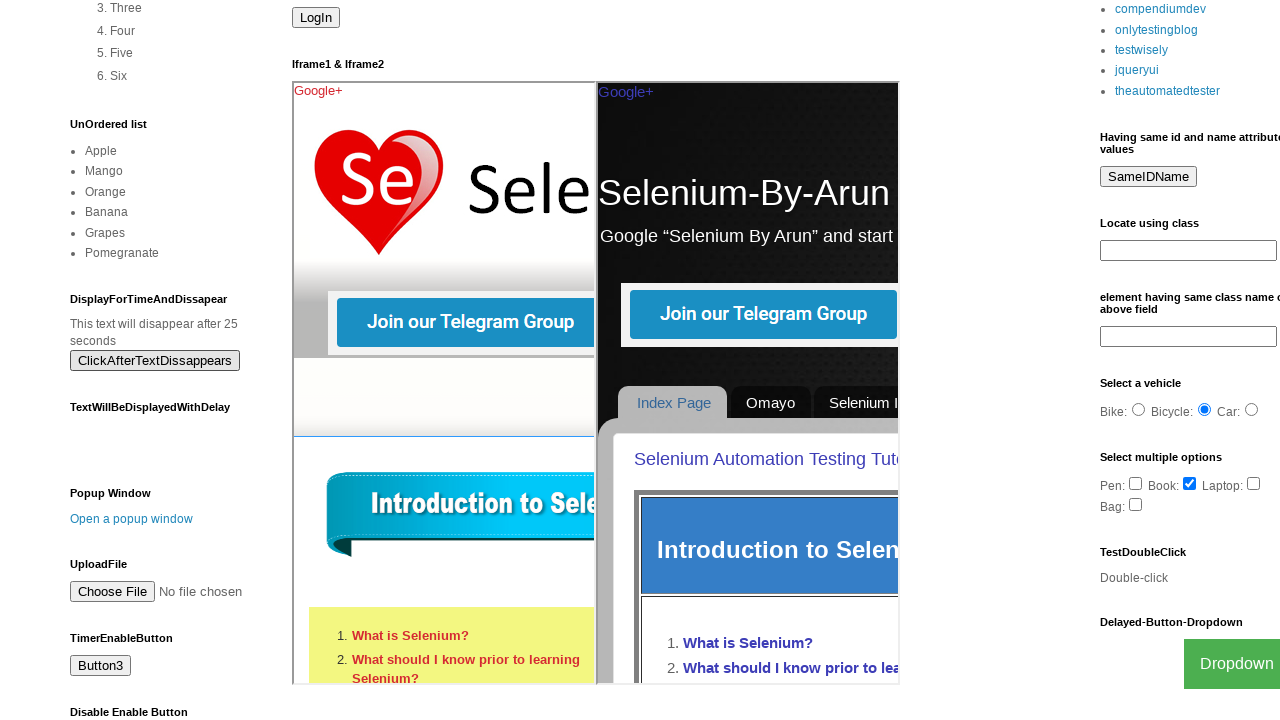

Waited for alert dialog to be handled and accepted
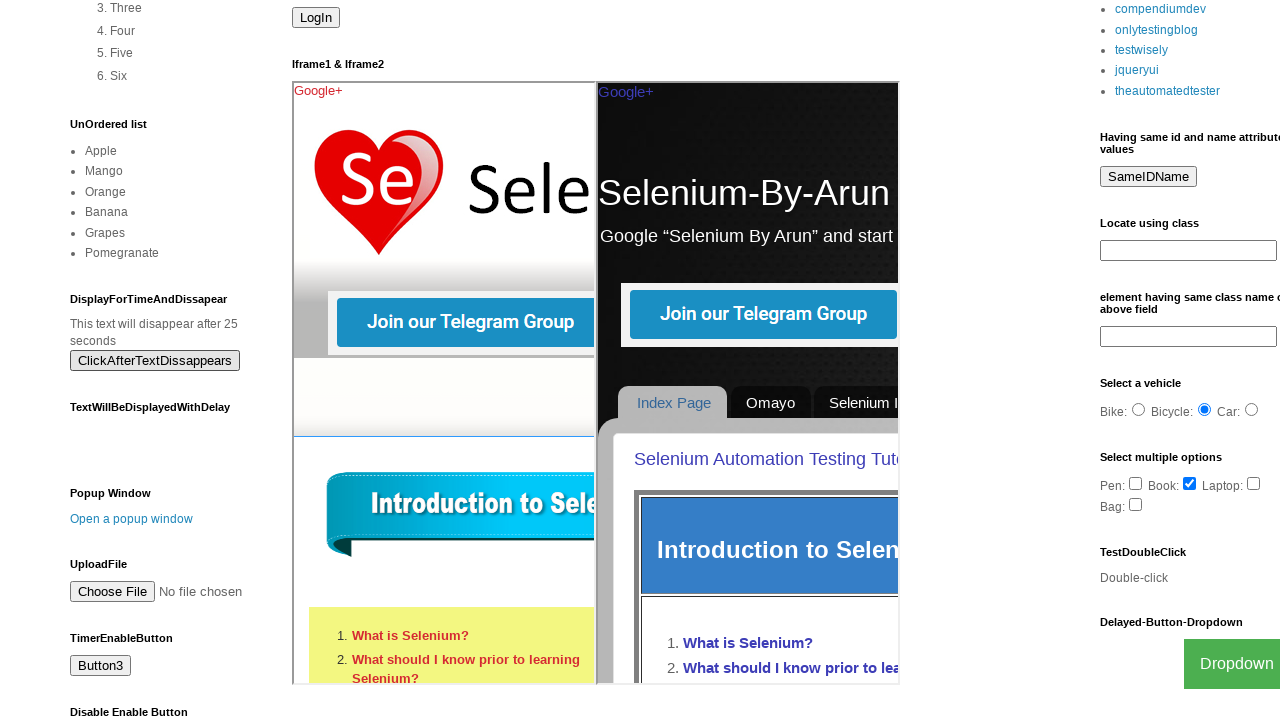

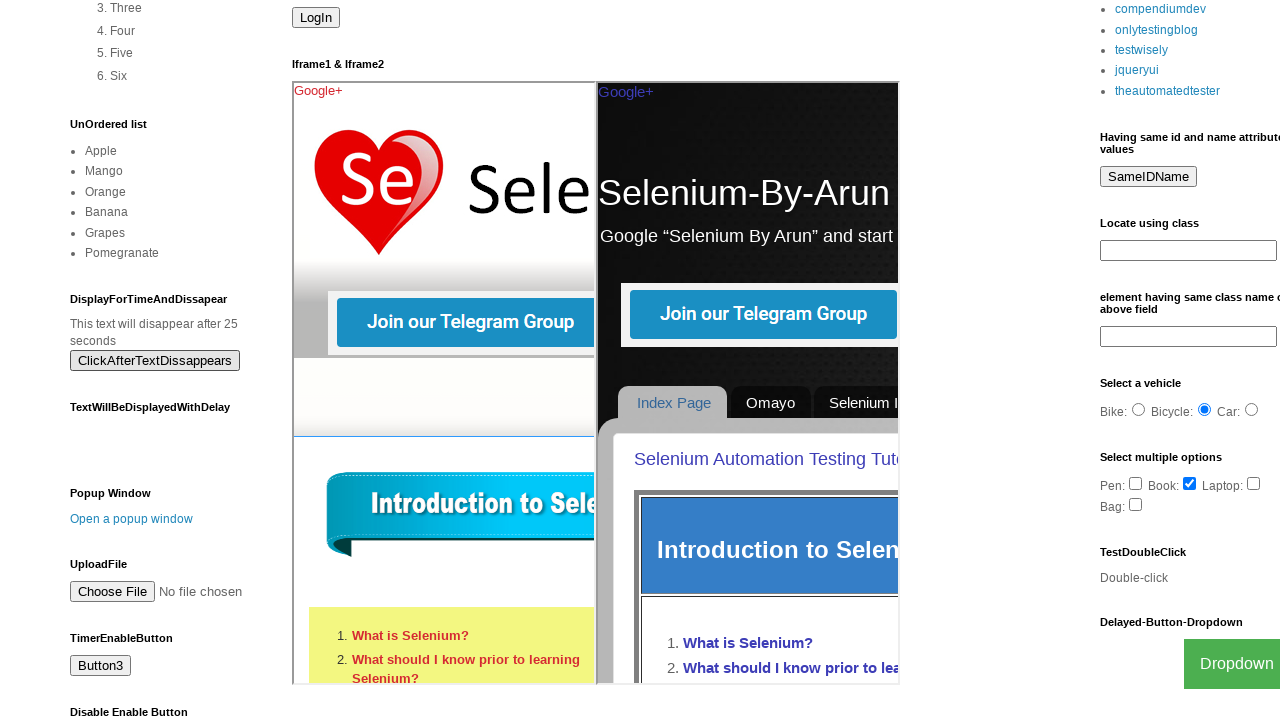